Navigates to Rahul Shetty Academy website and retrieves the page title and URL

Starting URL: https://rahulshettyacademy.com

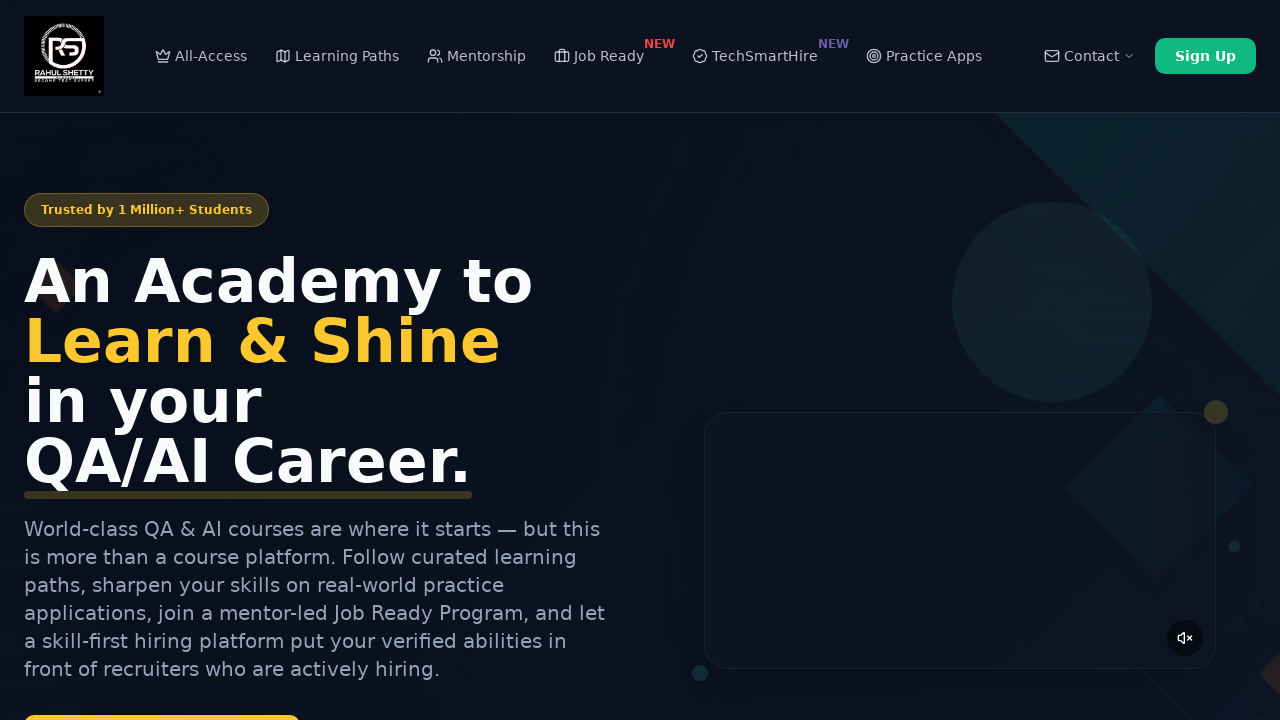

Retrieved page title from Rahul Shetty Academy website
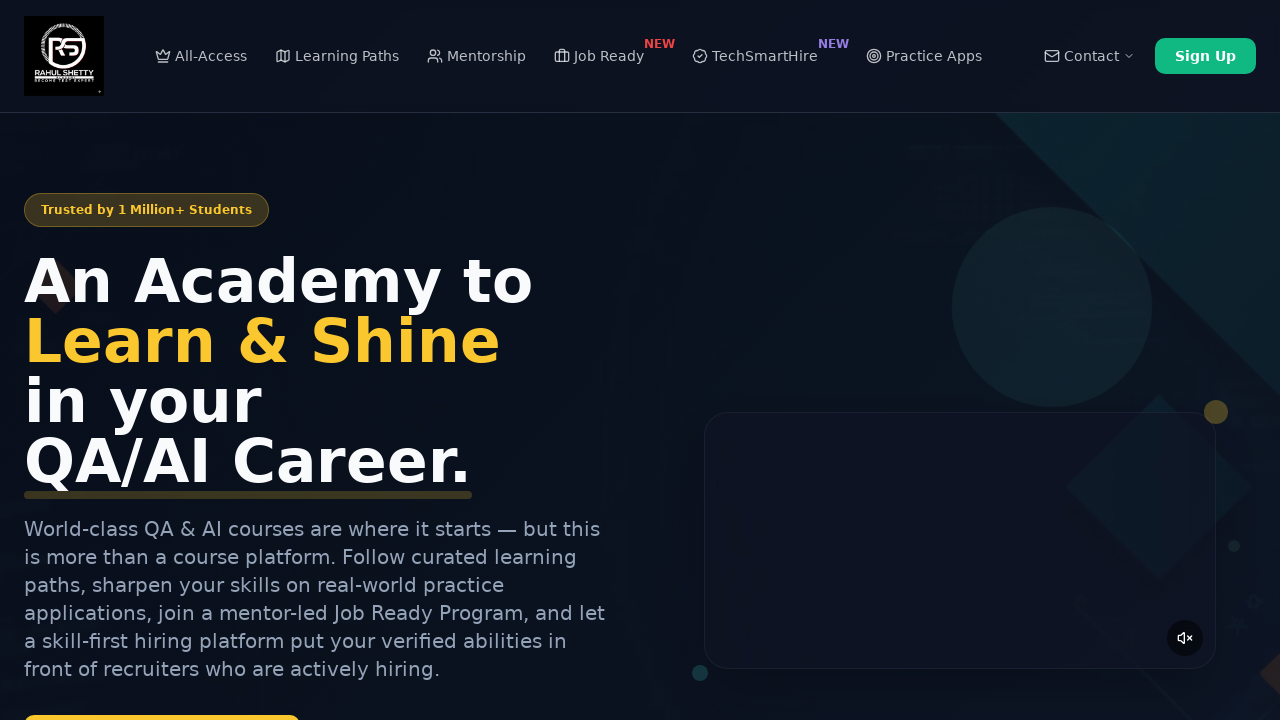

Printed page title
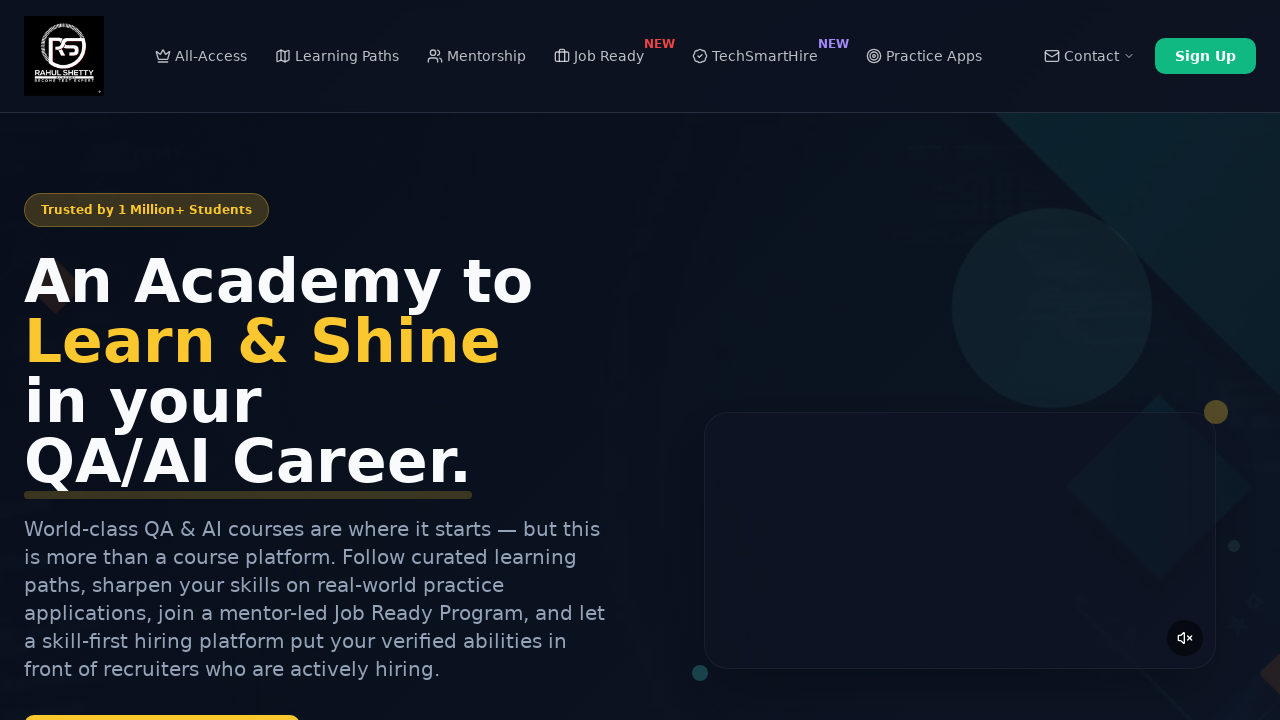

Retrieved current URL from page
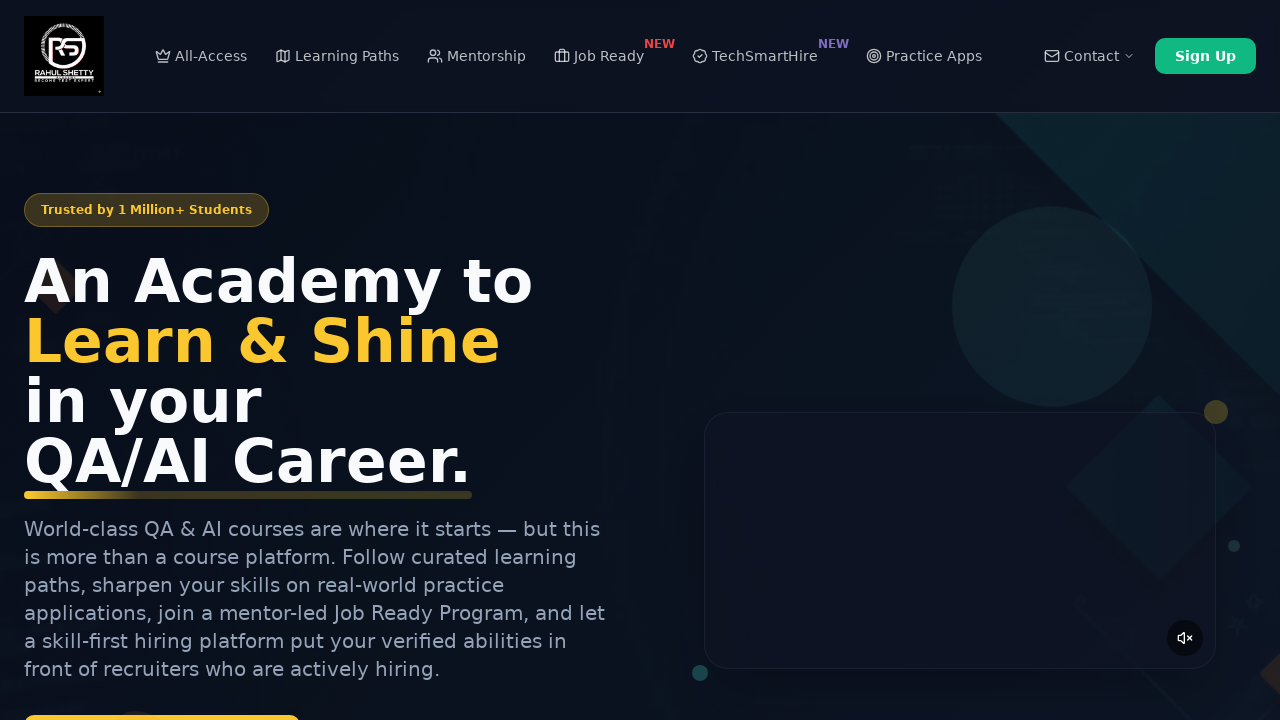

Printed current URL
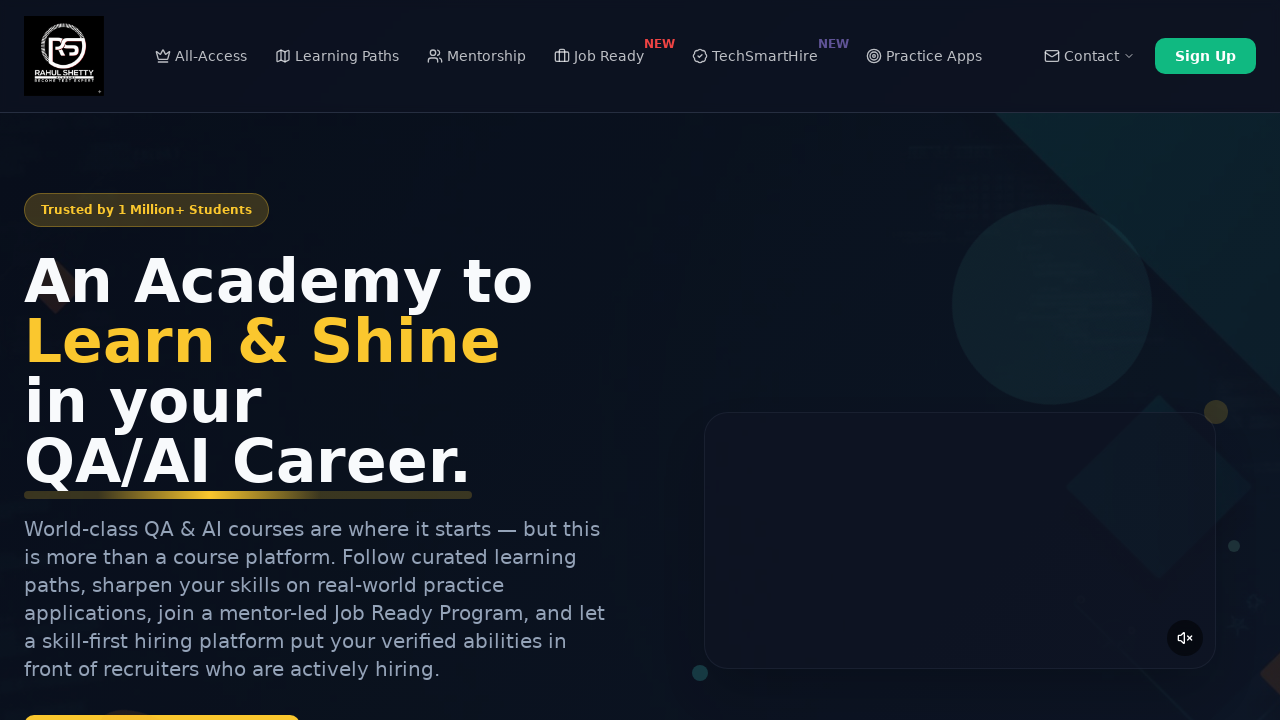

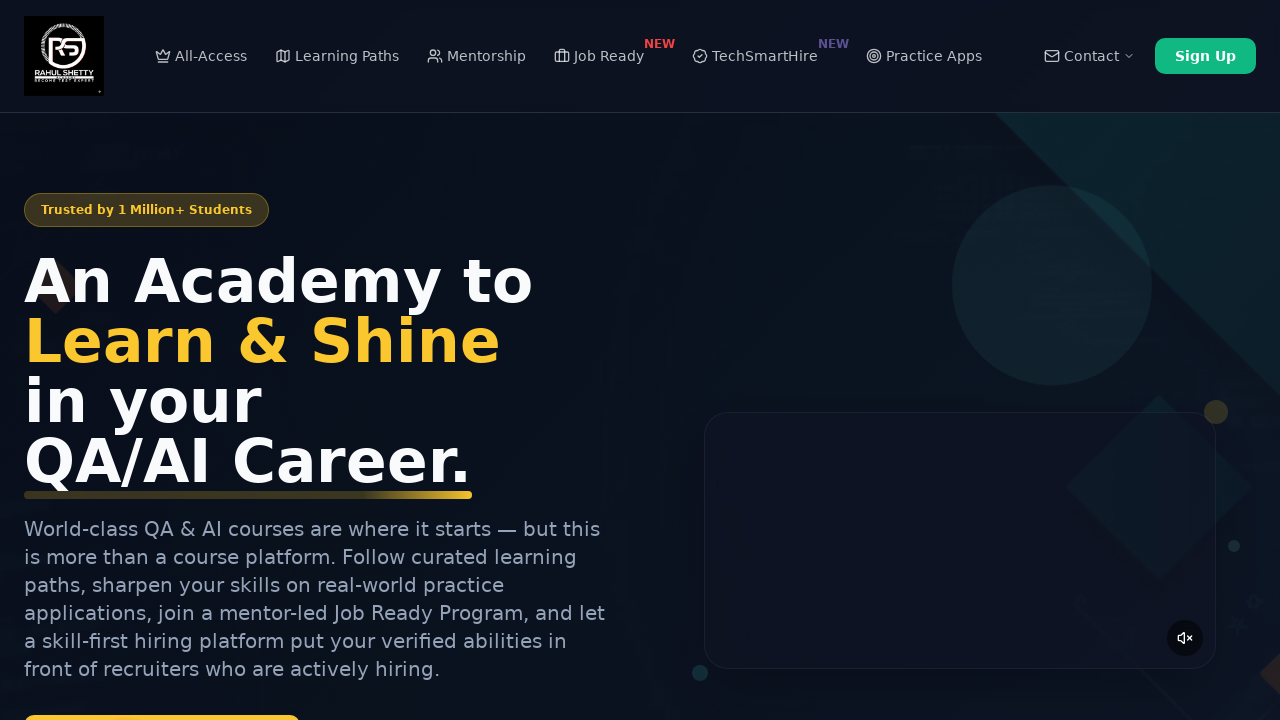